Tests various operations on a web table including finding elements based on text values, selecting dropdown options, and checking checkboxes based on specific conditions

Starting URL: http://testingmasters.weebly.com/webtables.html

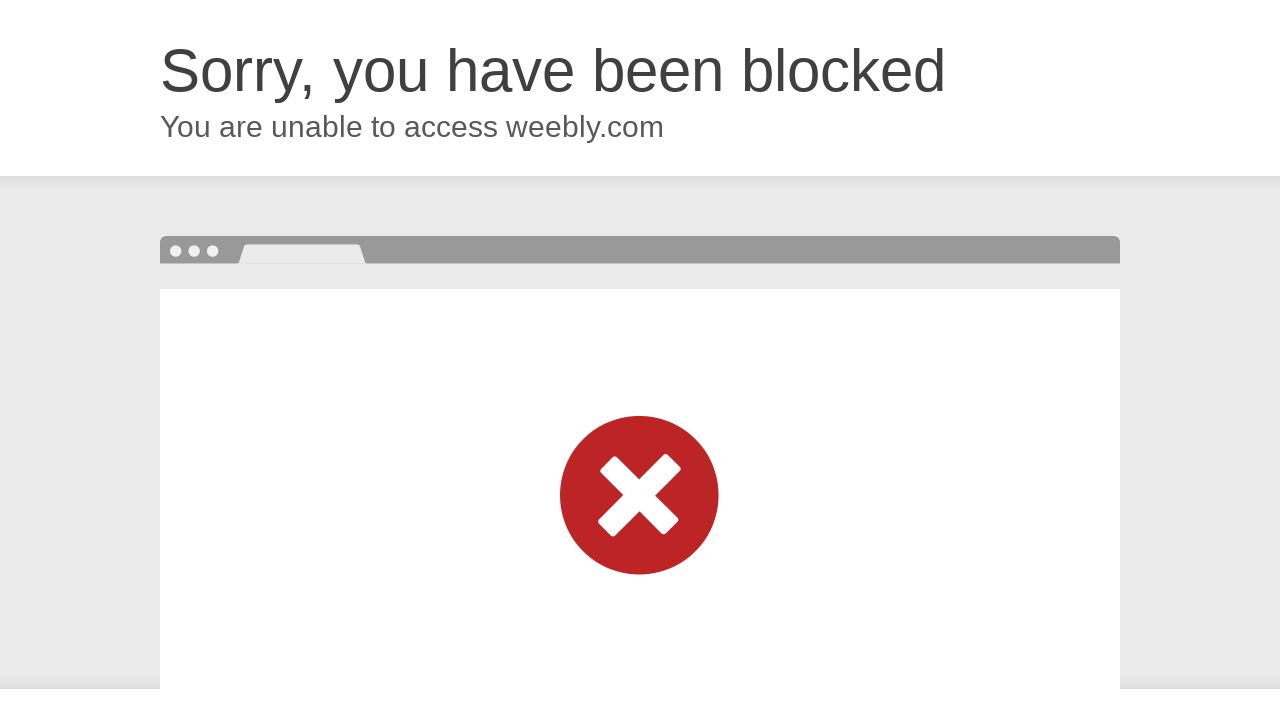

Scrolled down 400px to make the table visible
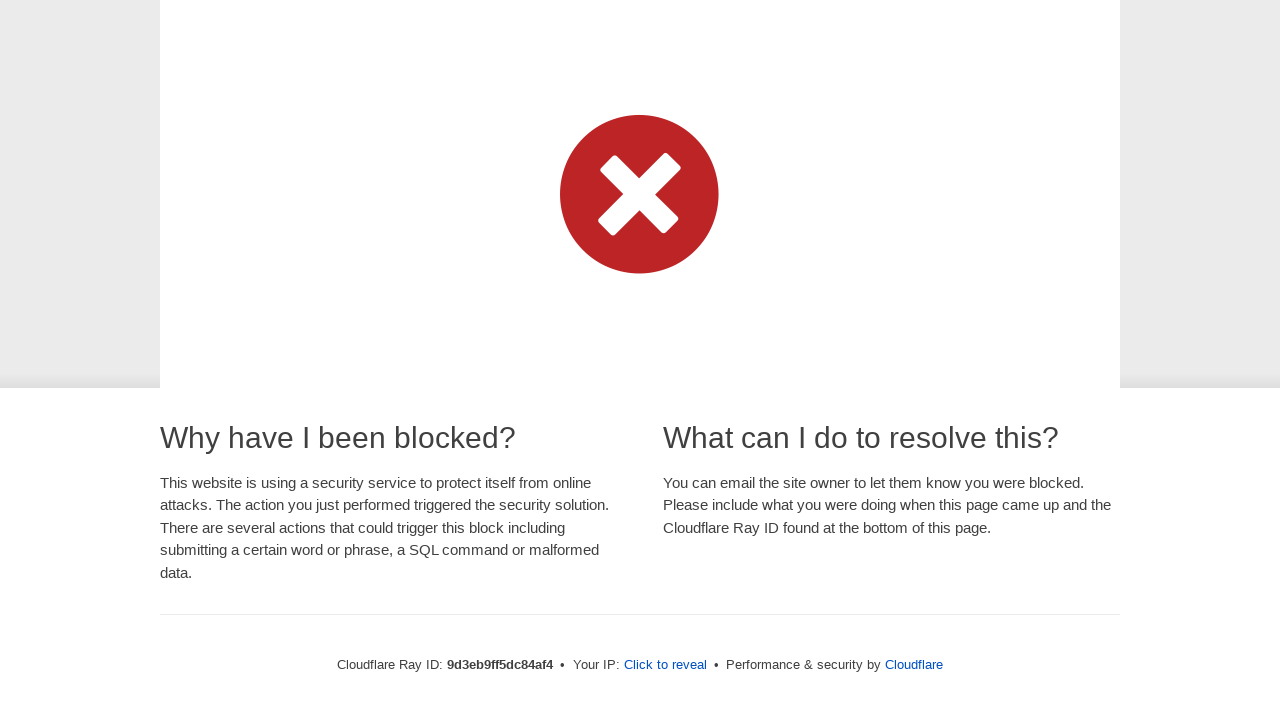

Located all status dropdown elements in the web table
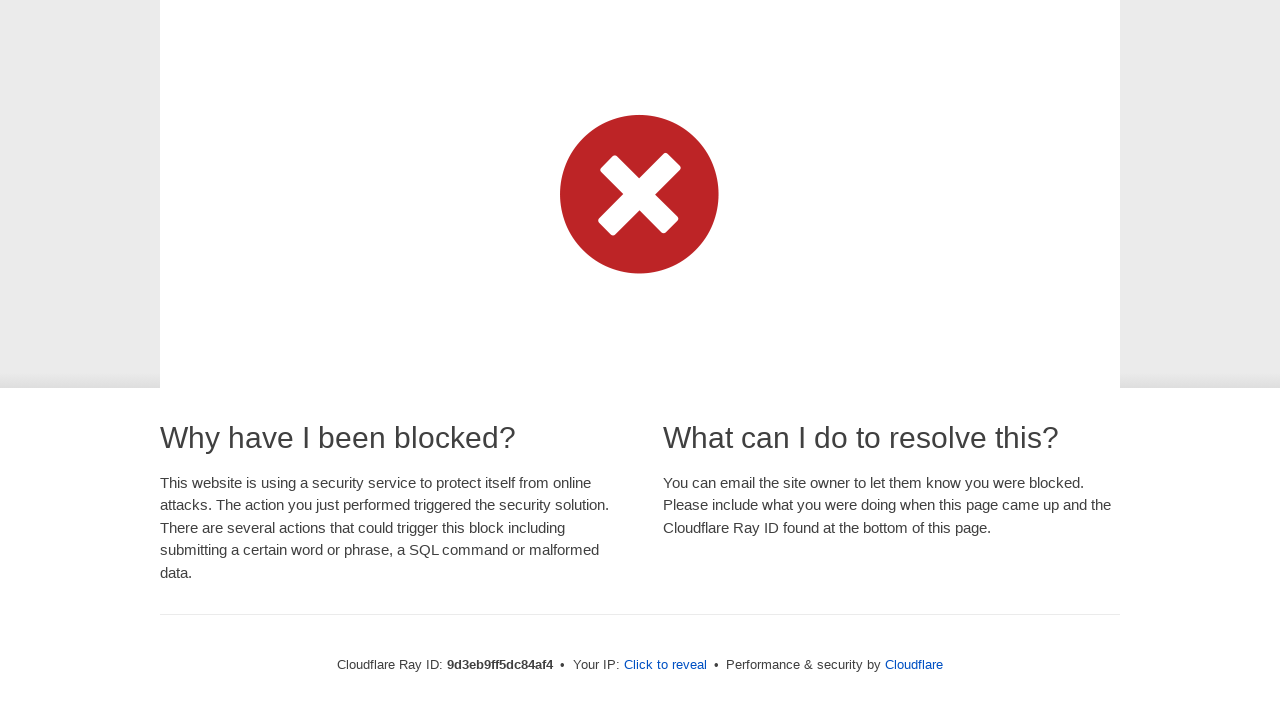

Located all employee ID elements in the web table
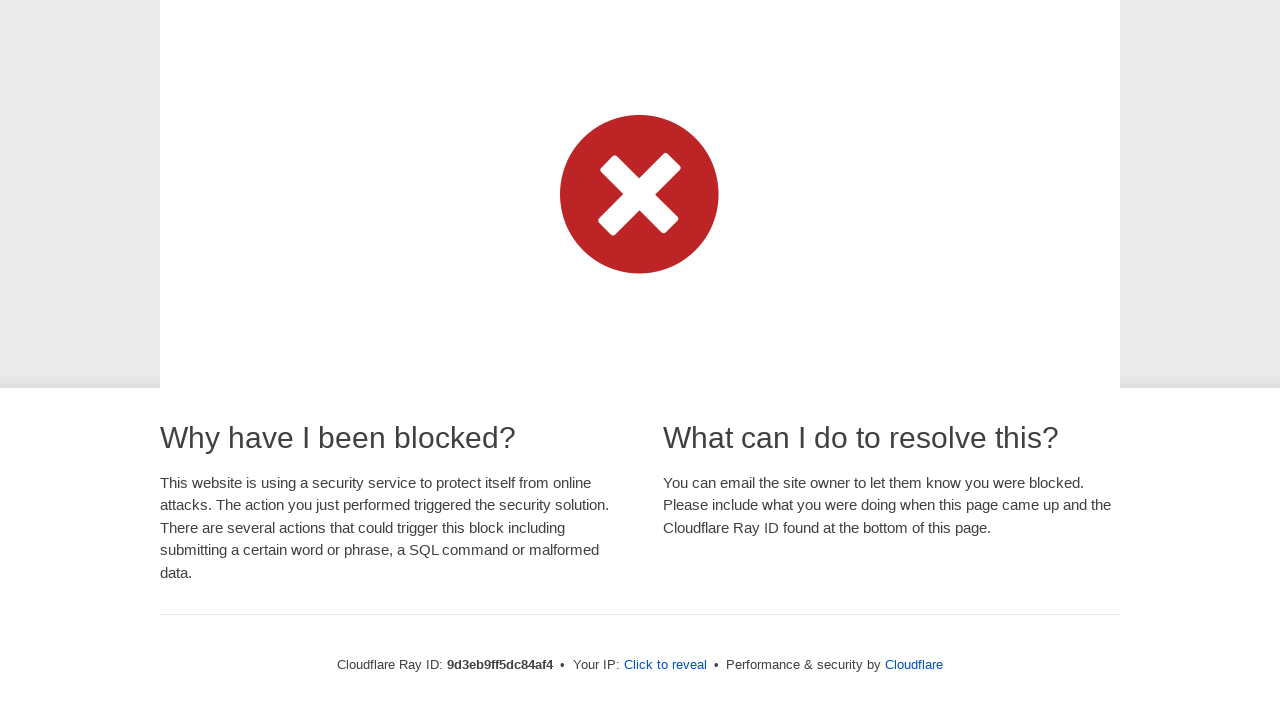

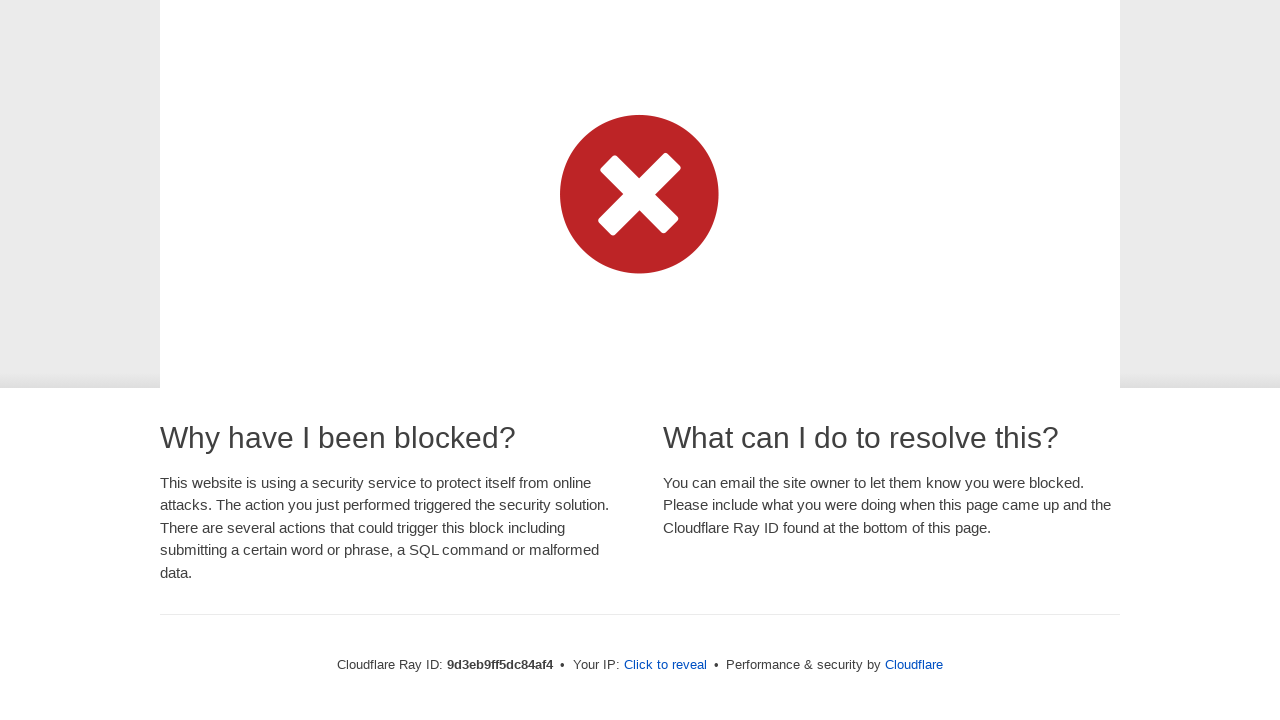